Tests Google Translate Ukrainian to Greek translation by entering Ukrainian text and verifying the Greek translation output

Starting URL: https://translate.google.com/?hl=uk&sl=uk&tl=el&op=translate

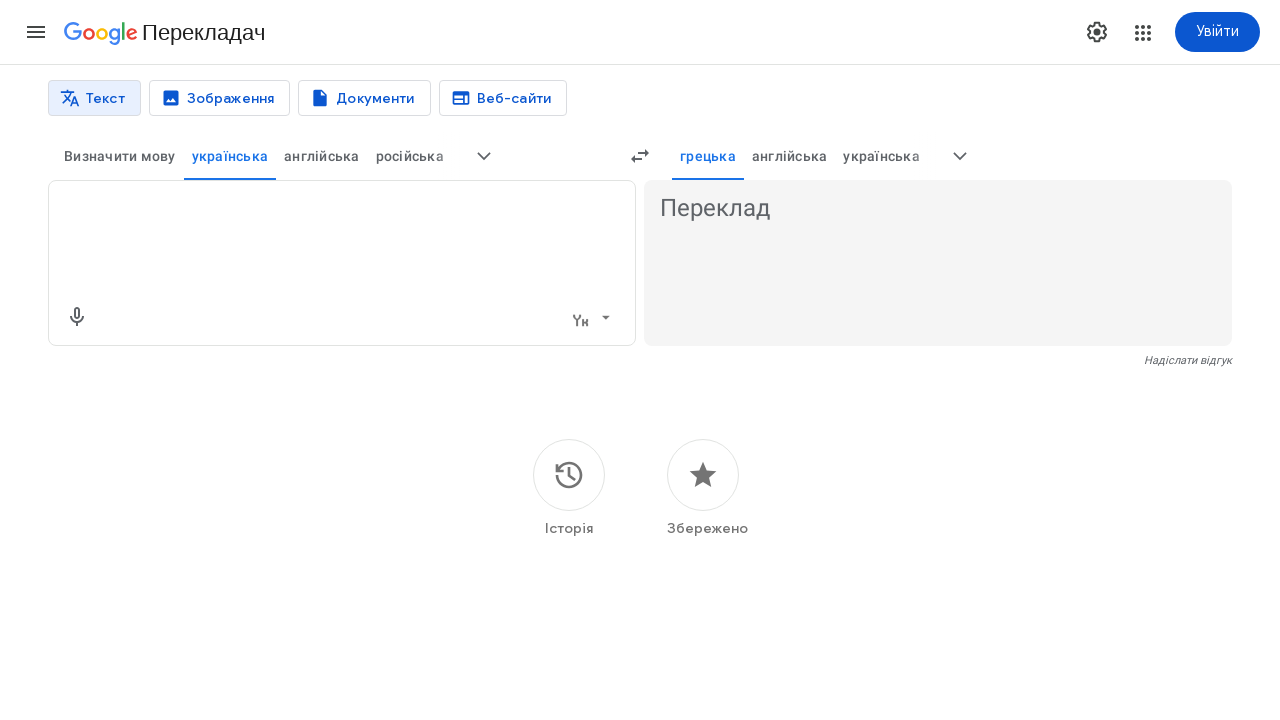

Filled translation input textarea with Ukrainian text 'Я люблю тестування' on textarea
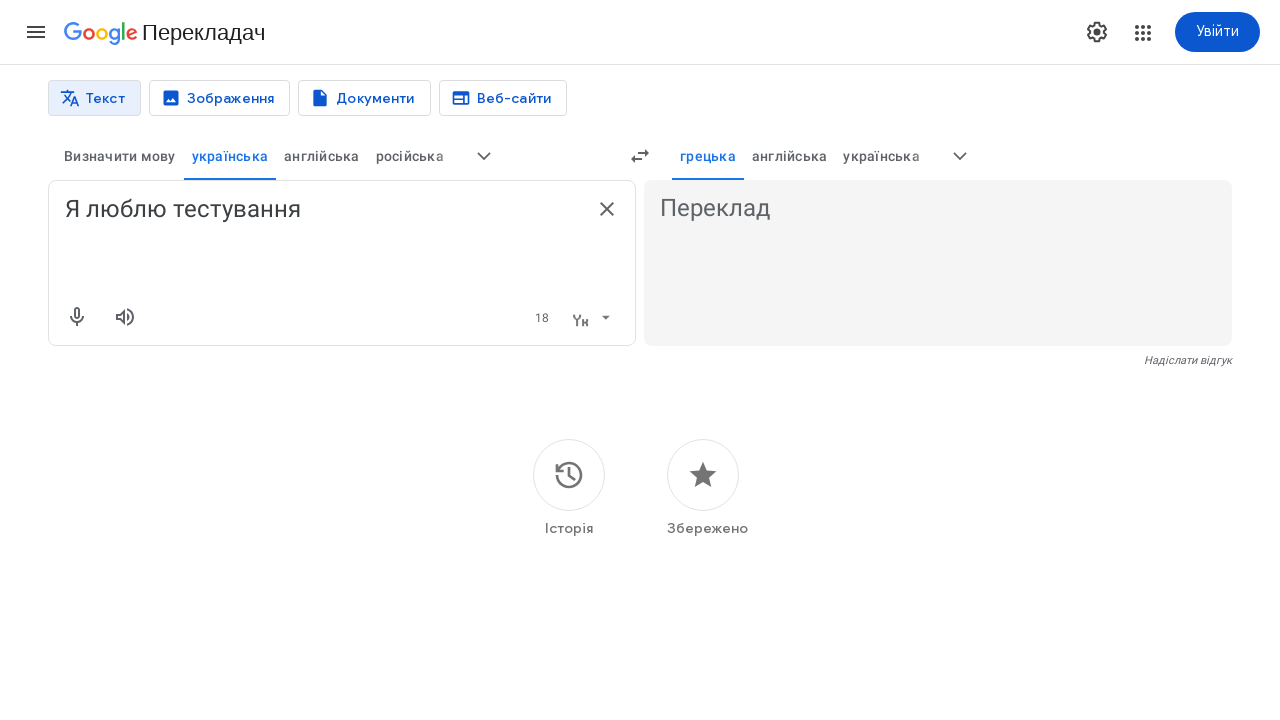

Pressed Enter to submit translation request on textarea
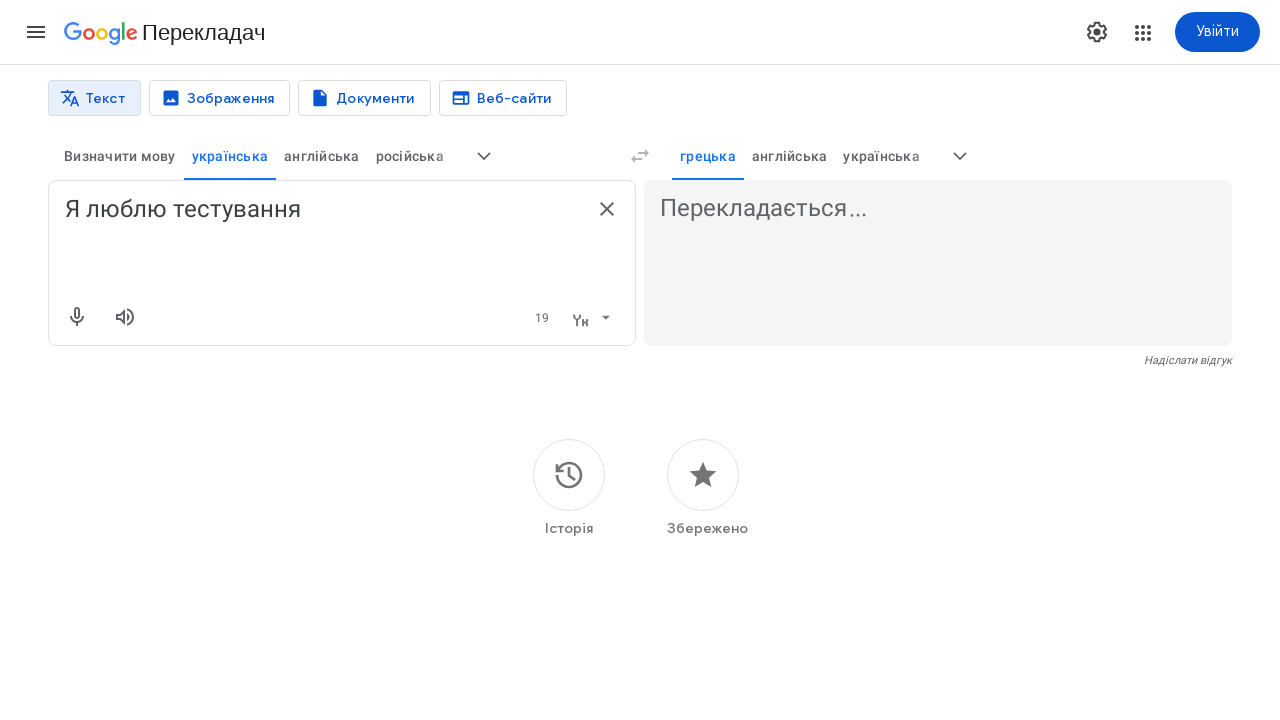

Translation output appeared on the page
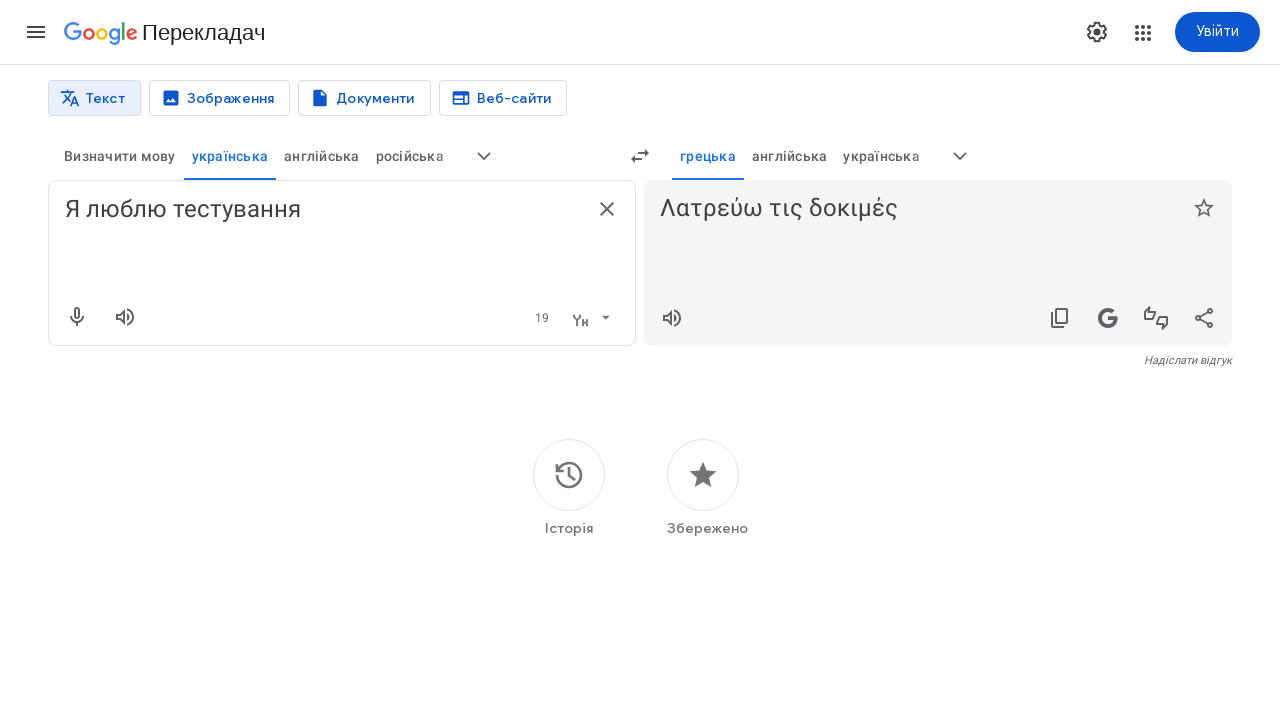

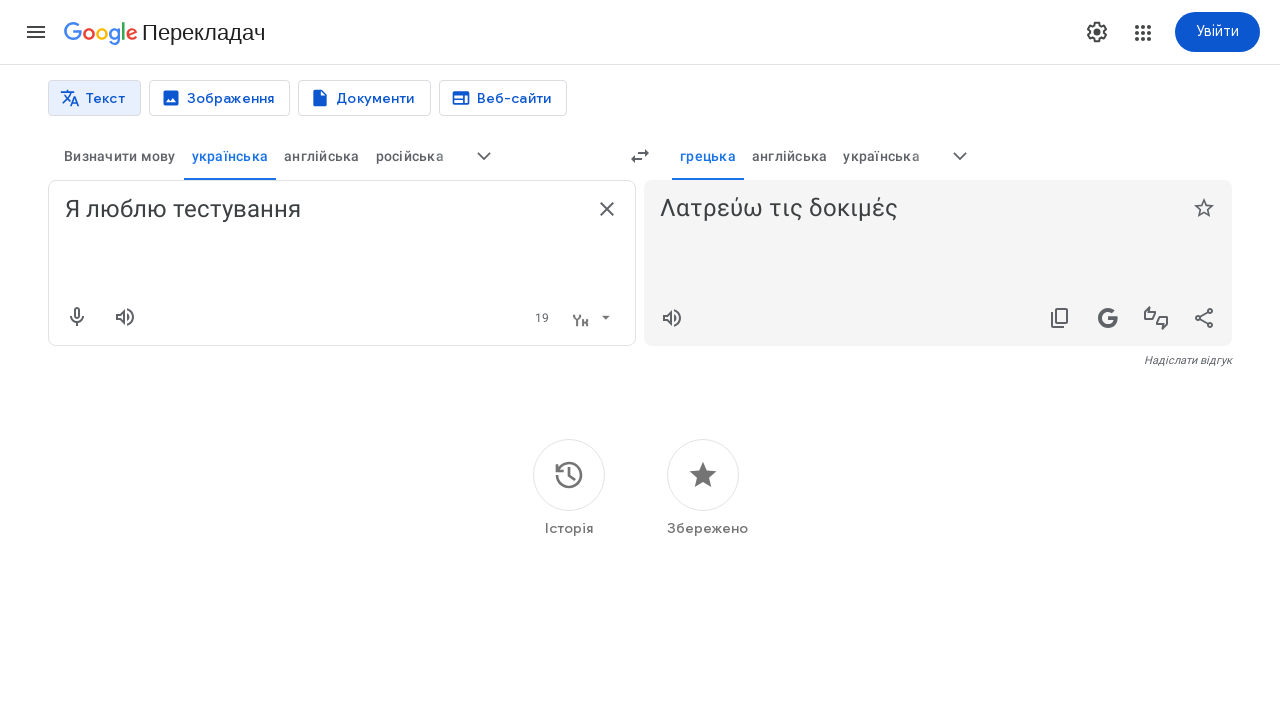